Tests an e-commerce practice site by searching for products containing "ca", verifying product counts, adding items to cart by clicking buttons, iterating through products to find and add "Cashews", and verifying the brand logo text displays "GREENKART".

Starting URL: https://rahulshettyacademy.com/seleniumPractise/#/

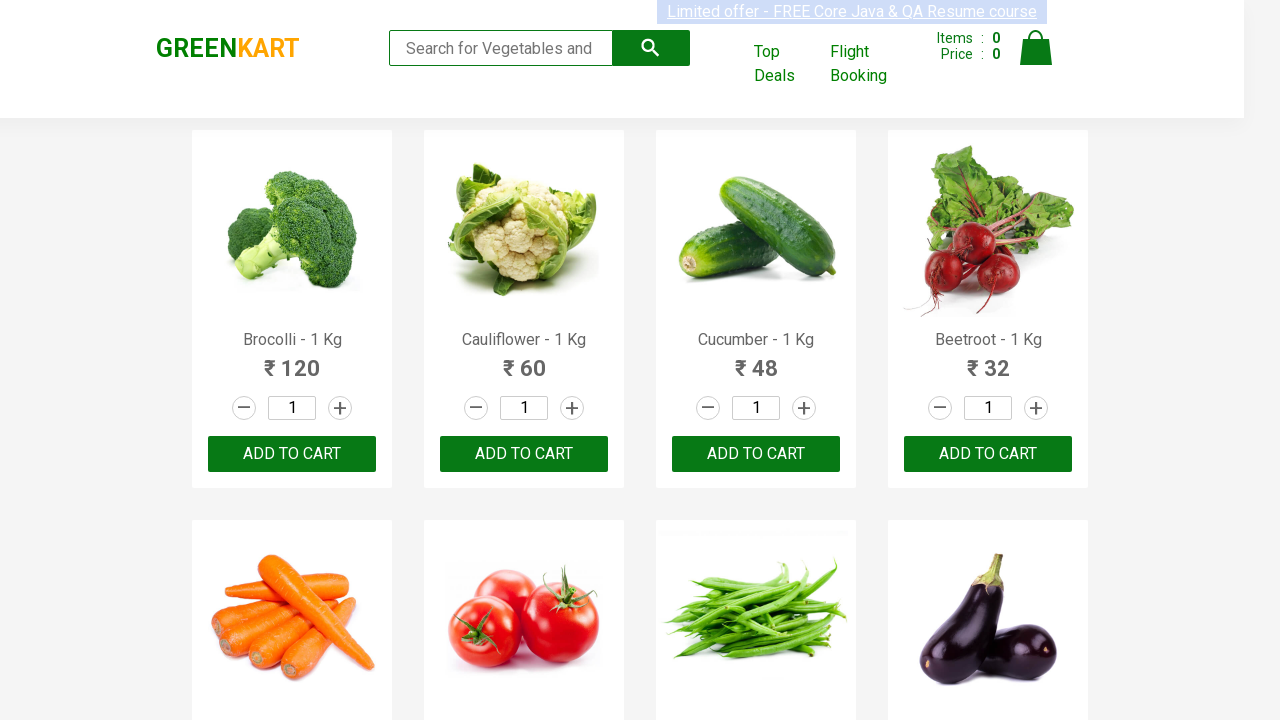

Filled search box with 'ca' on .search-keyword
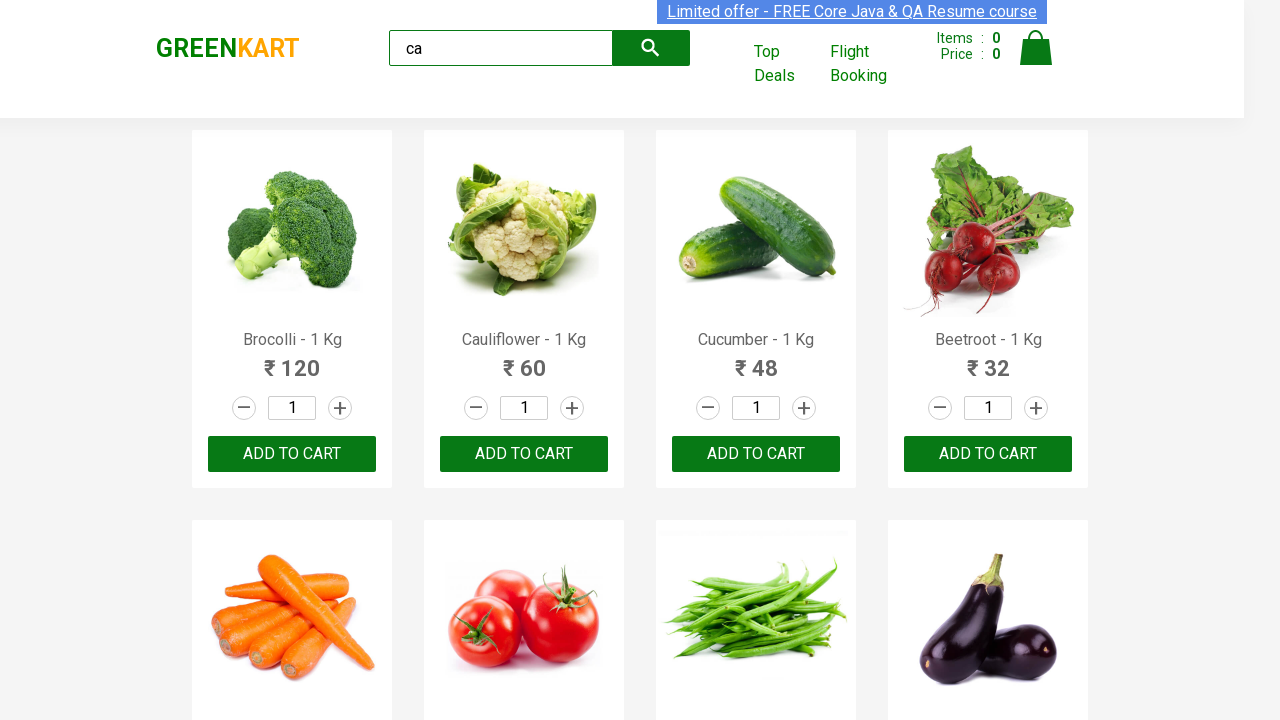

Waited 2 seconds for search results to load
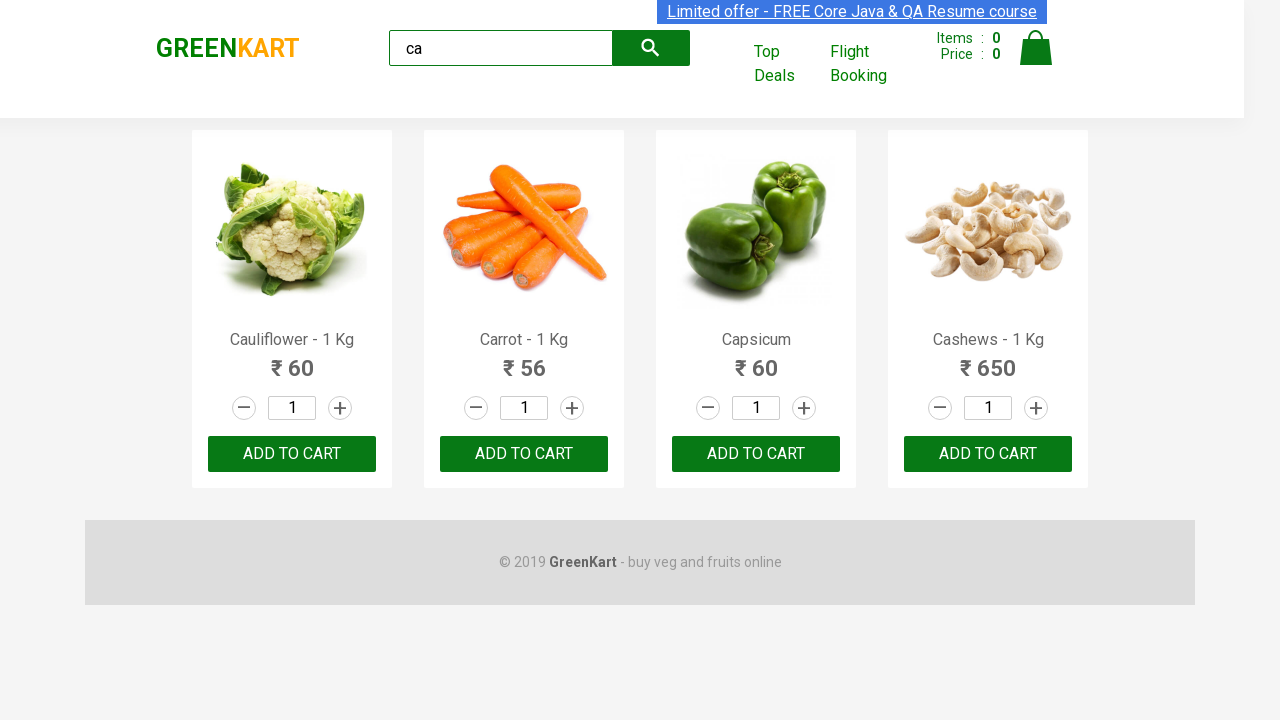

Verified products are displayed on page
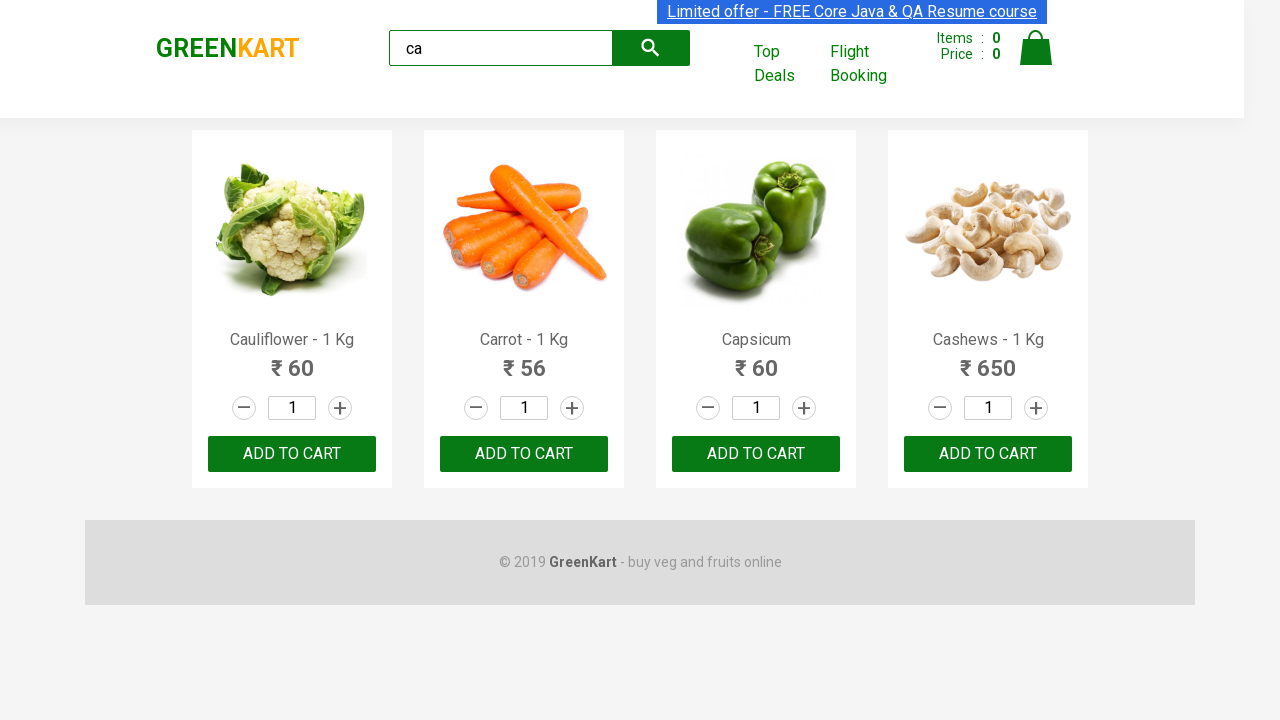

Clicked ADD TO CART button on 3rd product using nth-child selector at (756, 454) on :nth-child(3) > .product-action > button
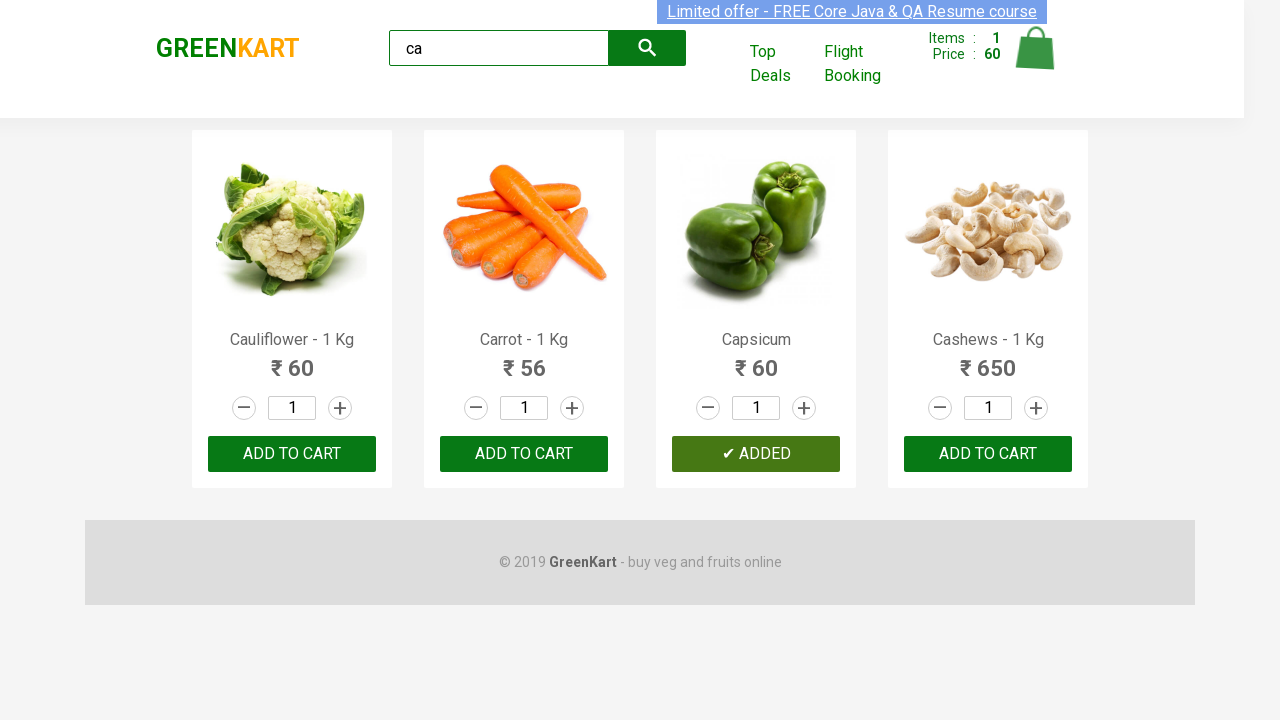

Clicked ADD TO CART button on 3rd product in products container at (756, 454) on .products .product >> nth=2 >> button:has-text('ADD TO CART')
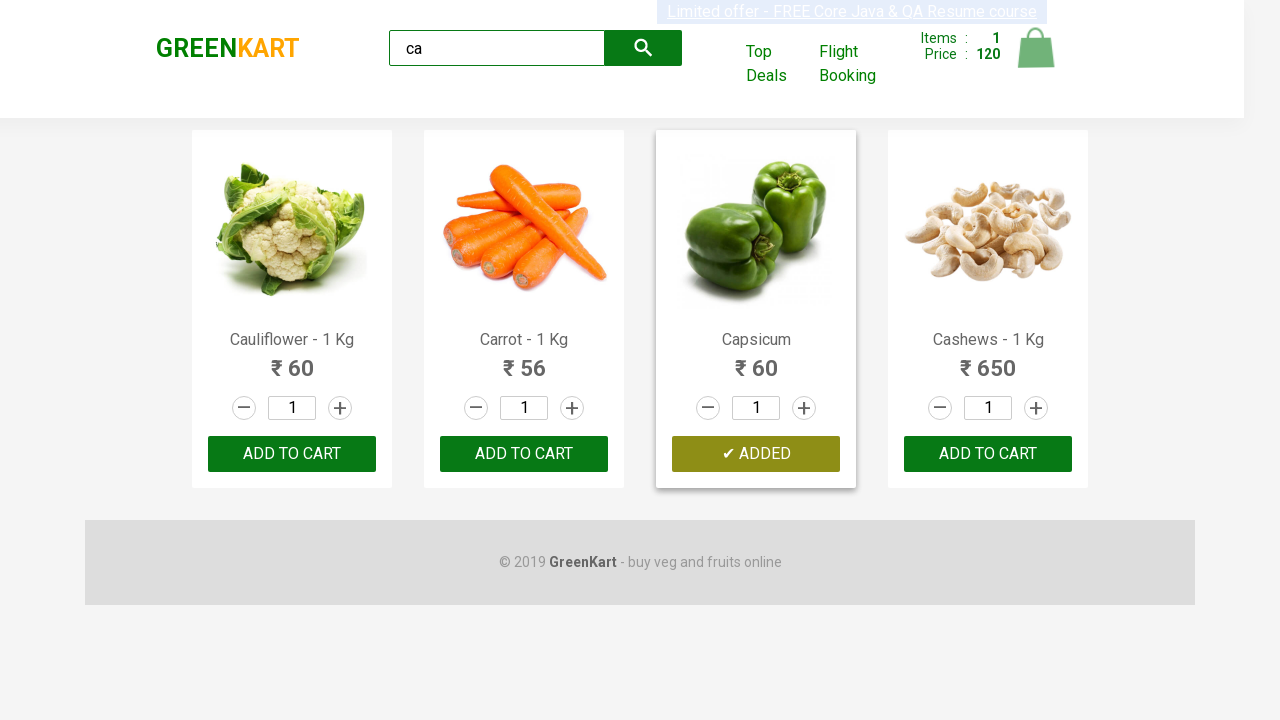

Retrieved product list with 4 total products
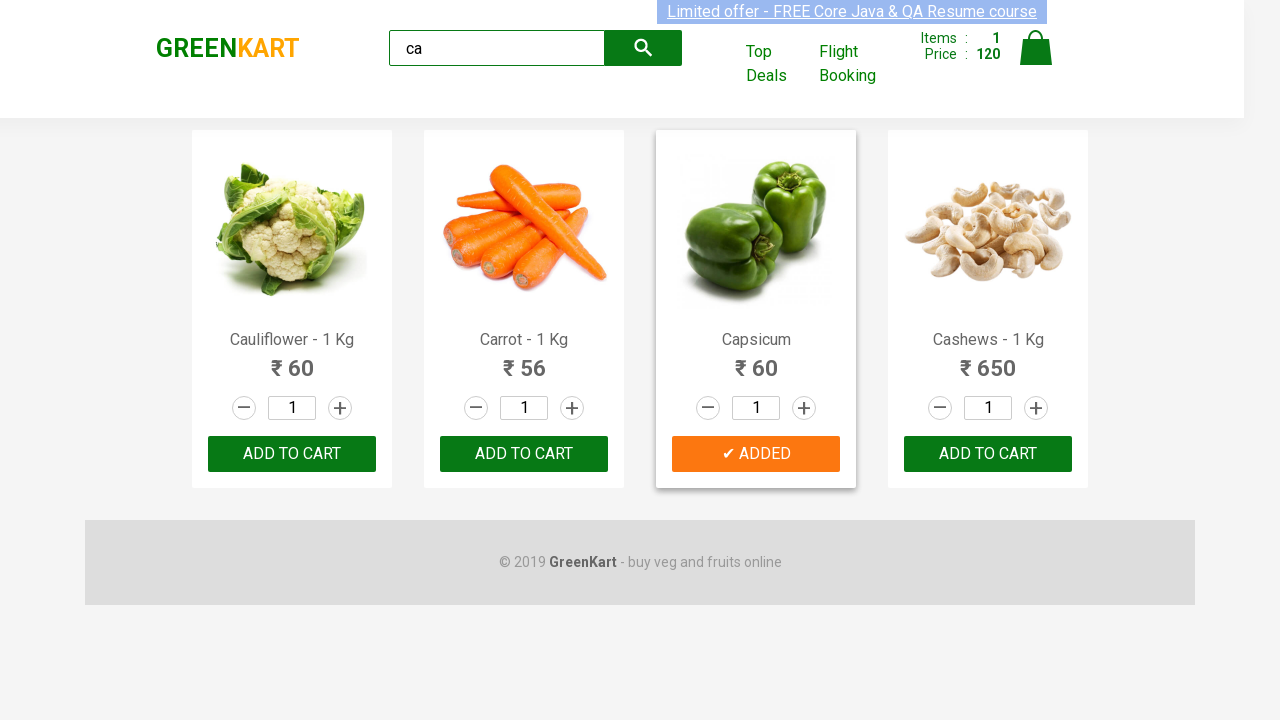

Retrieved product name: 'Cauliflower - 1 Kg'
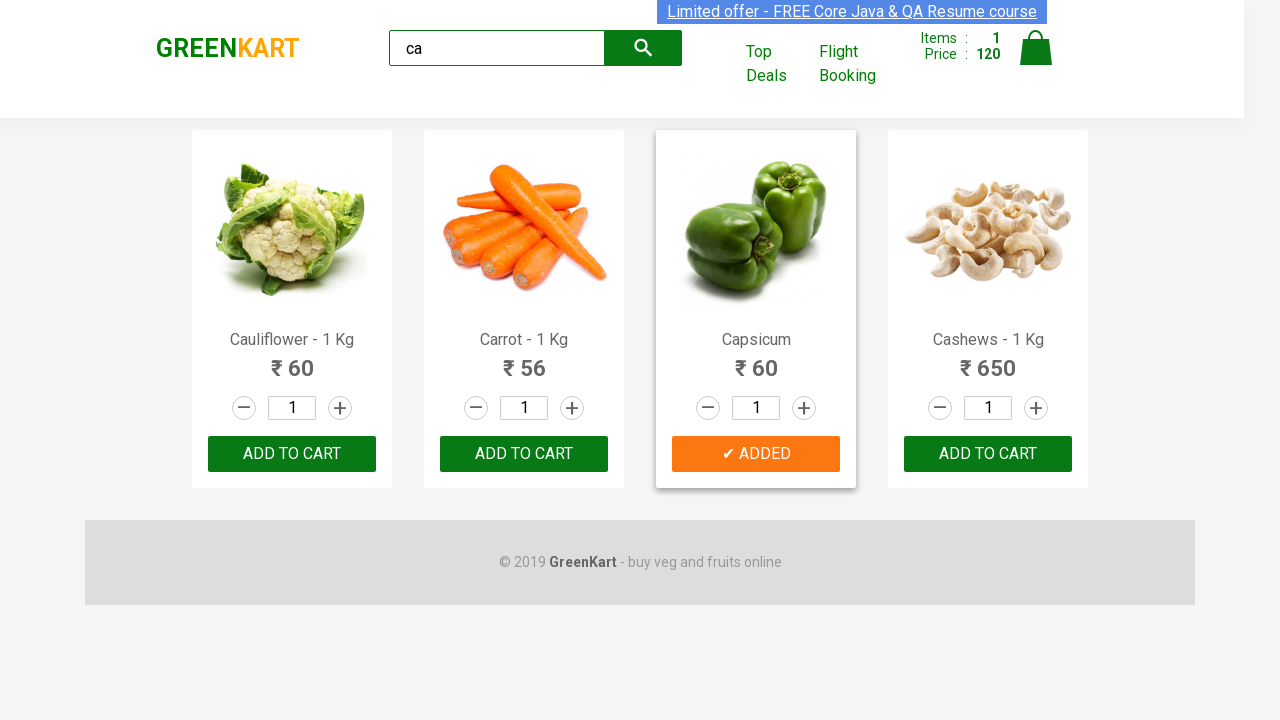

Retrieved product name: 'Carrot - 1 Kg'
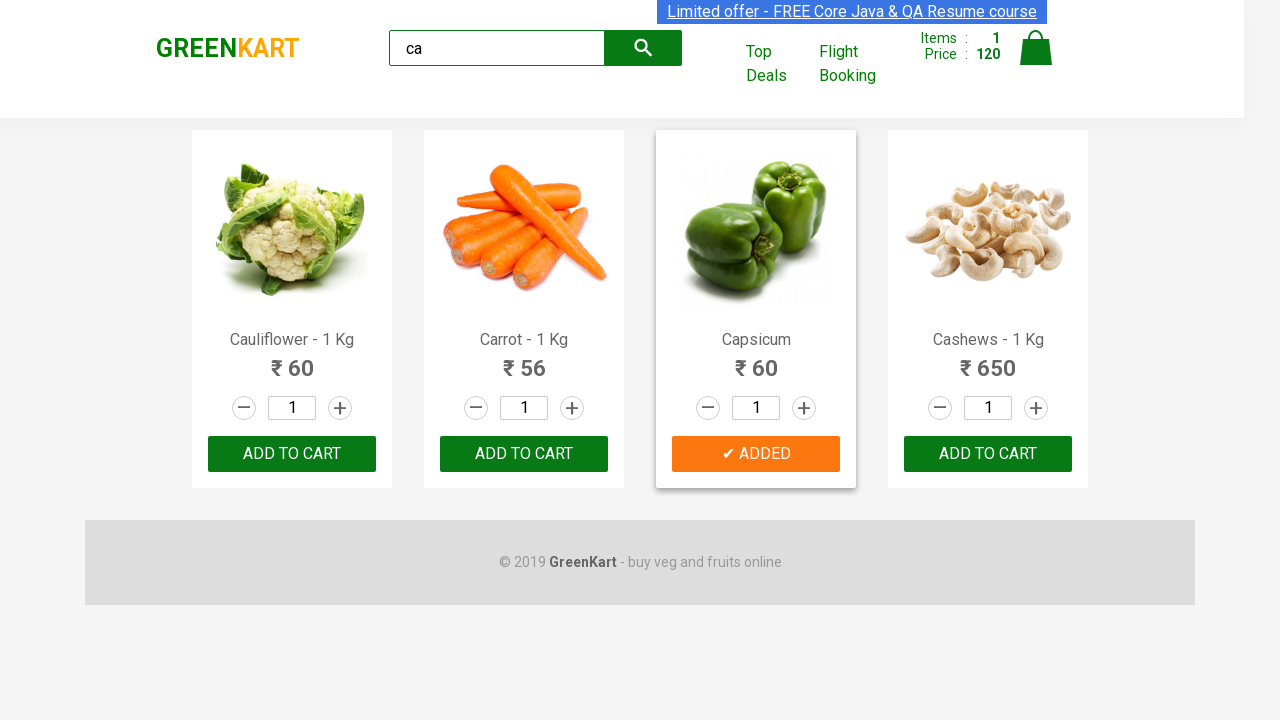

Retrieved product name: 'Capsicum'
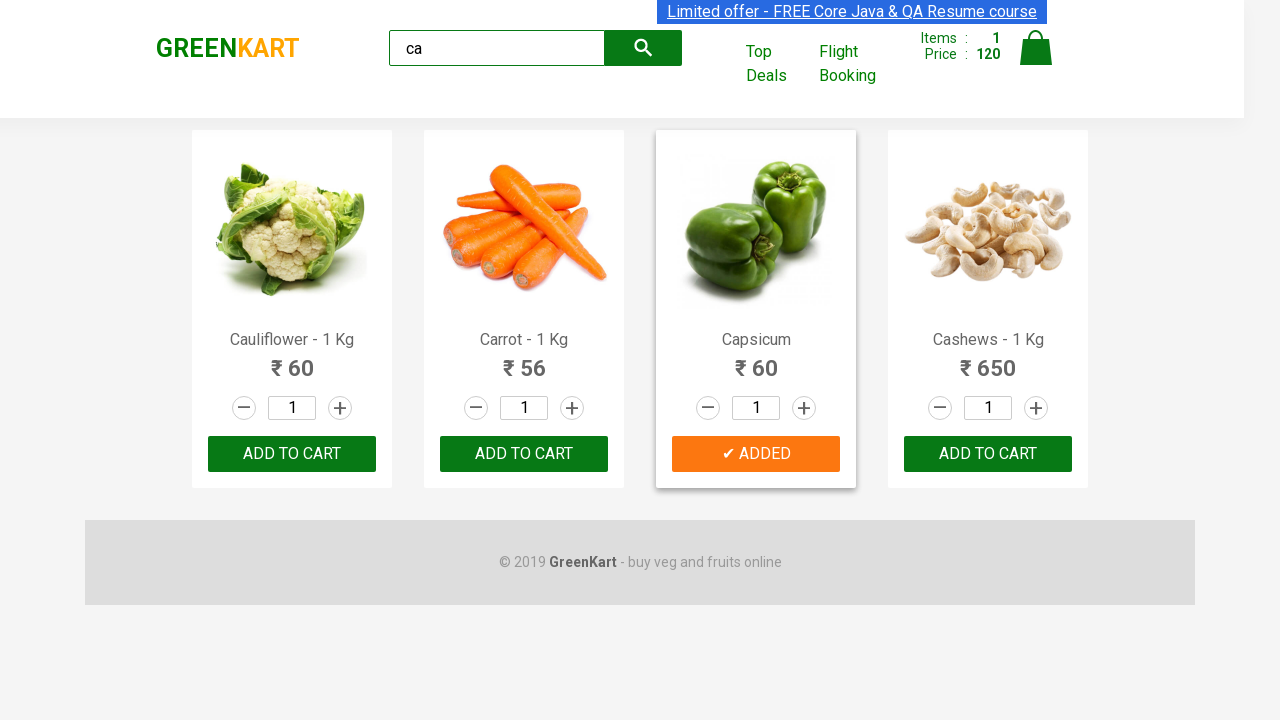

Retrieved product name: 'Cashews - 1 Kg'
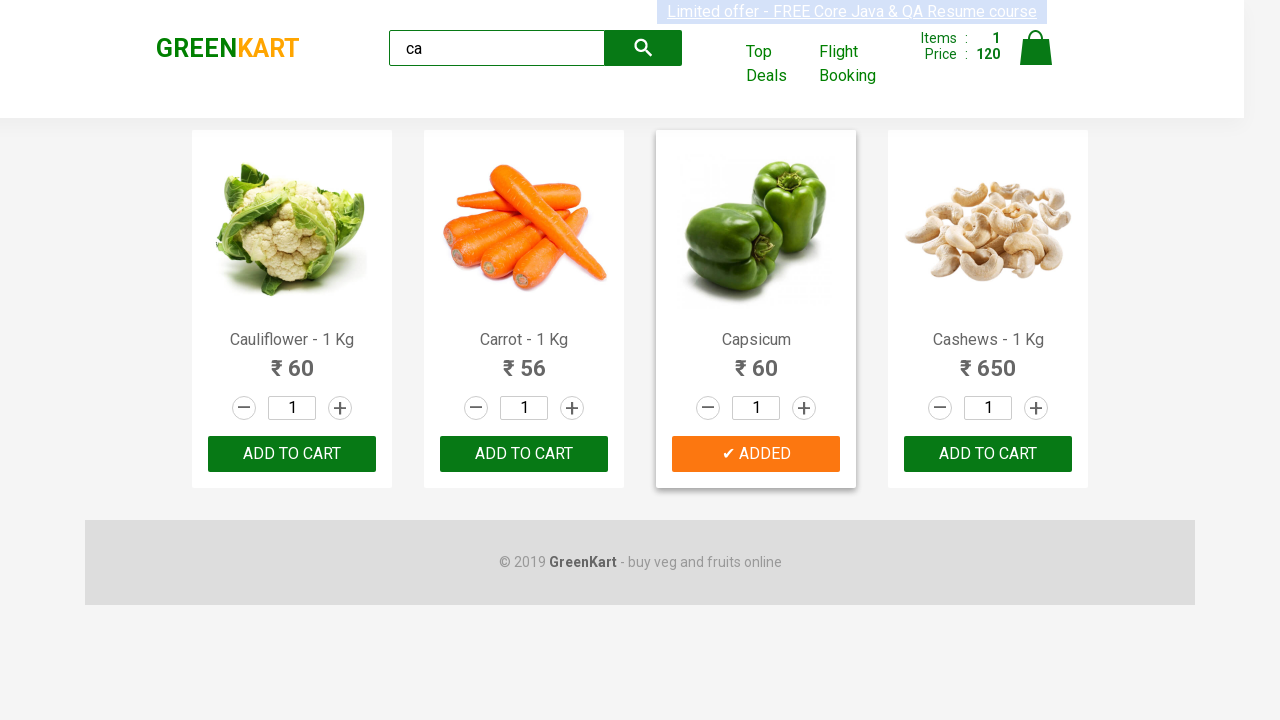

Found Cashews product and clicked ADD TO CART button at (988, 454) on .products .product >> nth=3 >> button
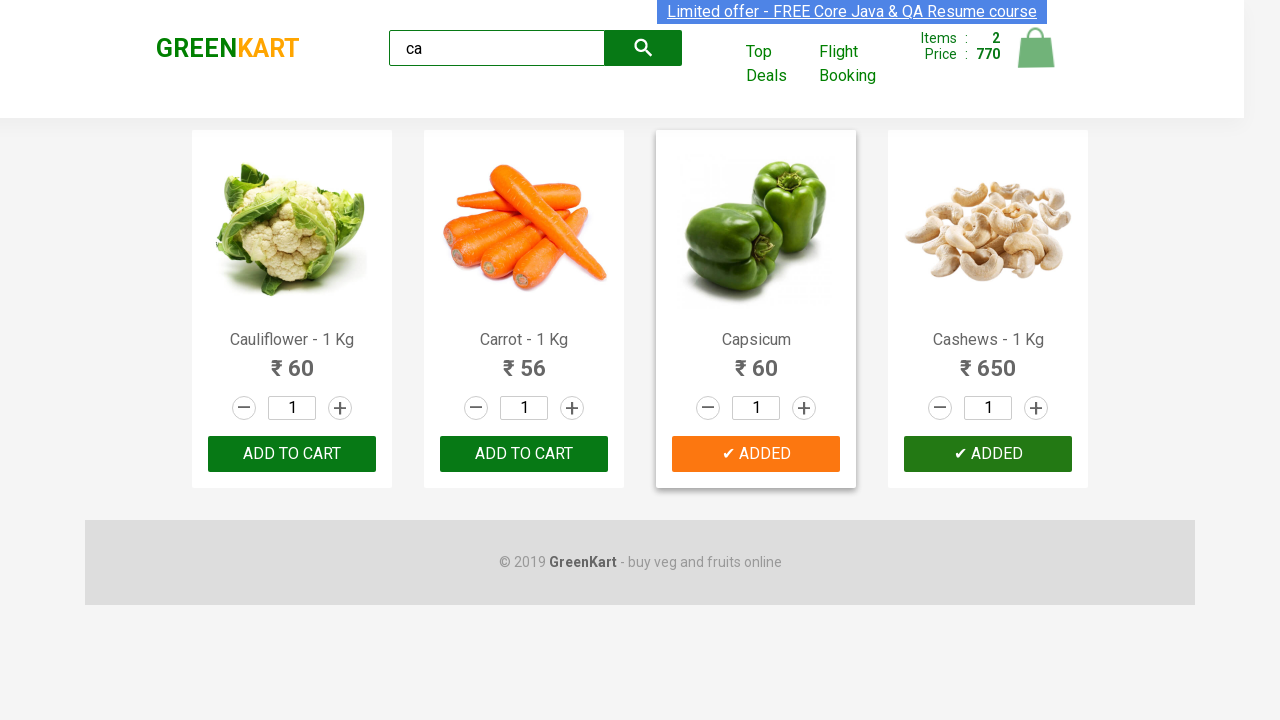

Retrieved brand logo text: 'GREENKART'
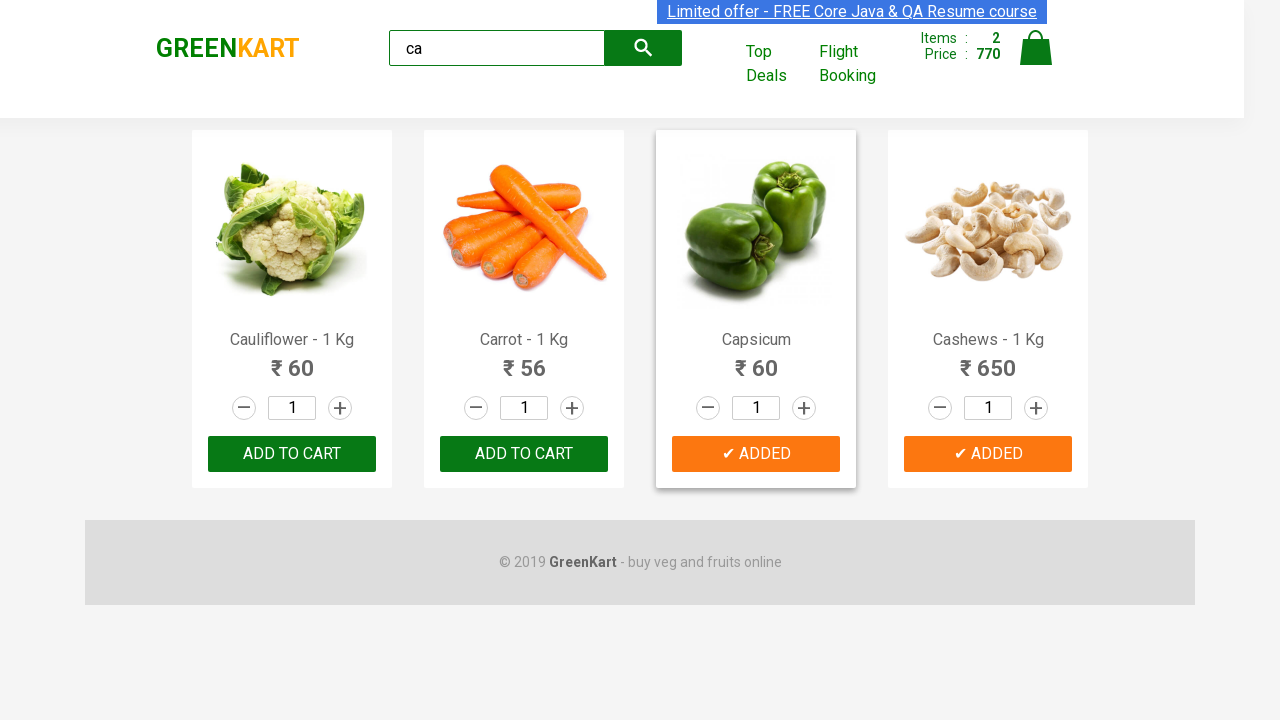

Verified brand logo text displays 'GREENKART'
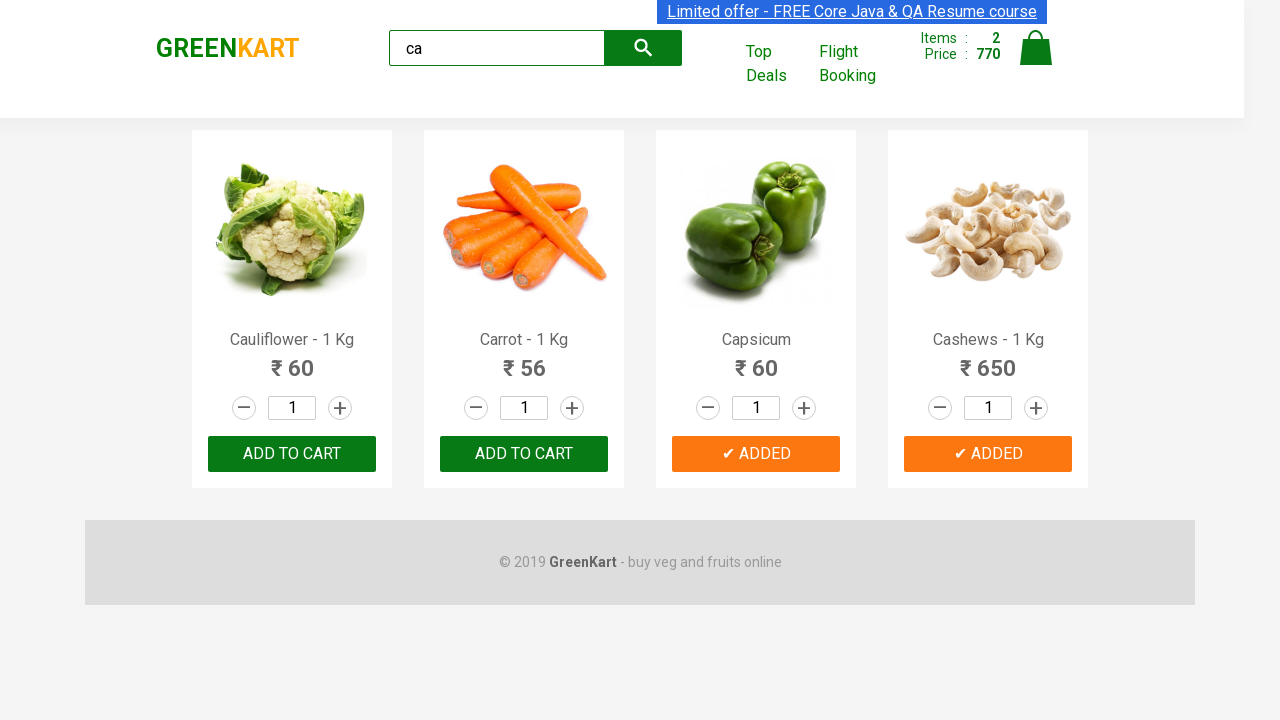

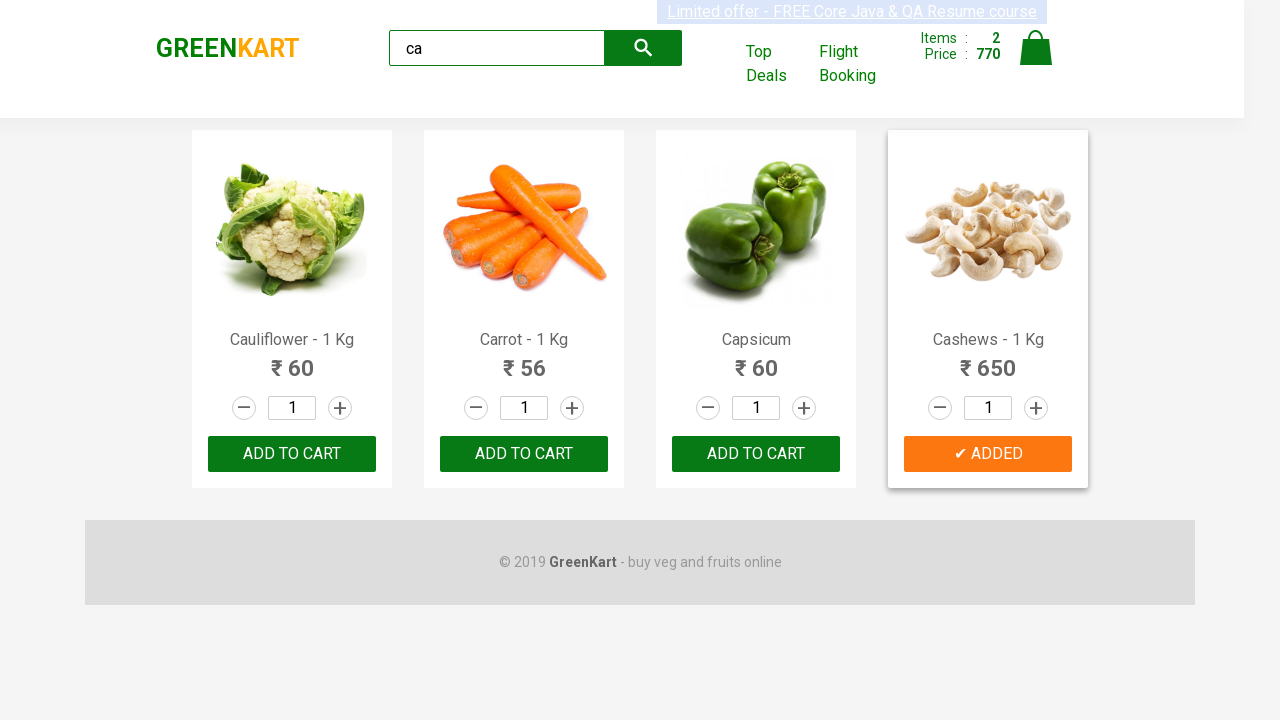